Tests a second registration form by filling all required fields and submitting the form, then verifies the success message

Starting URL: http://suninjuly.github.io/registration2.html

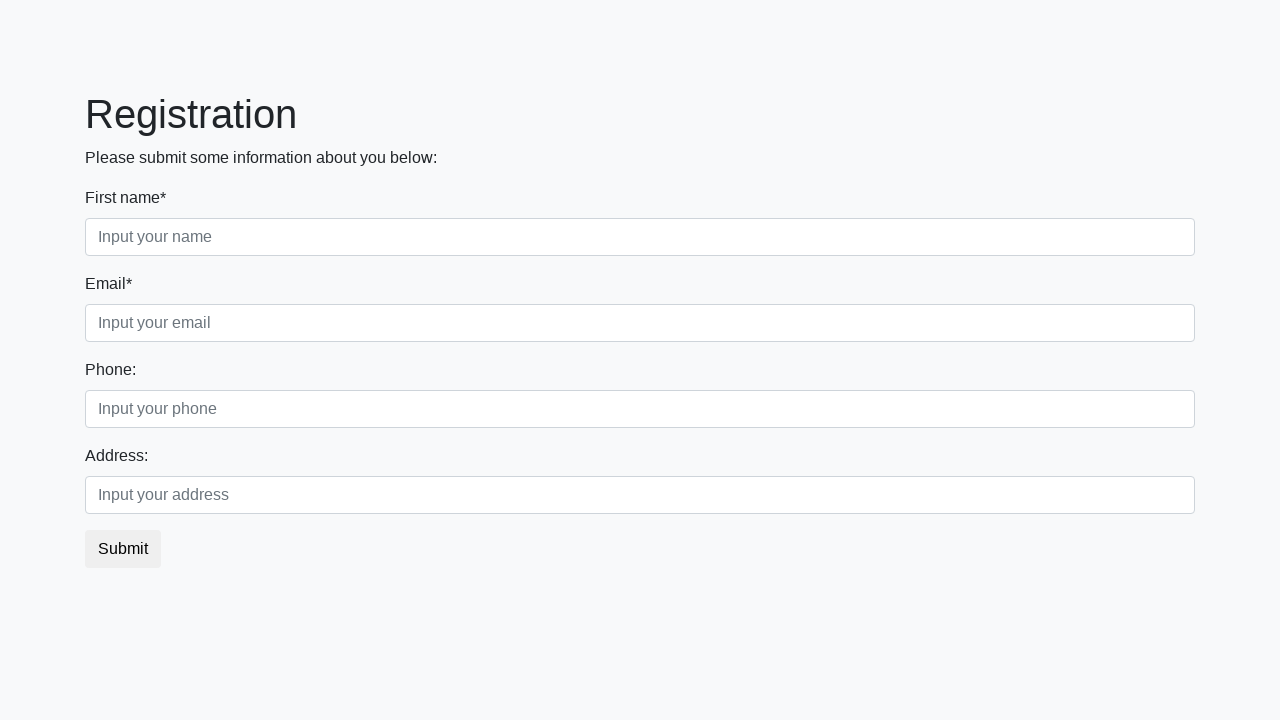

Located all required fields on registration form
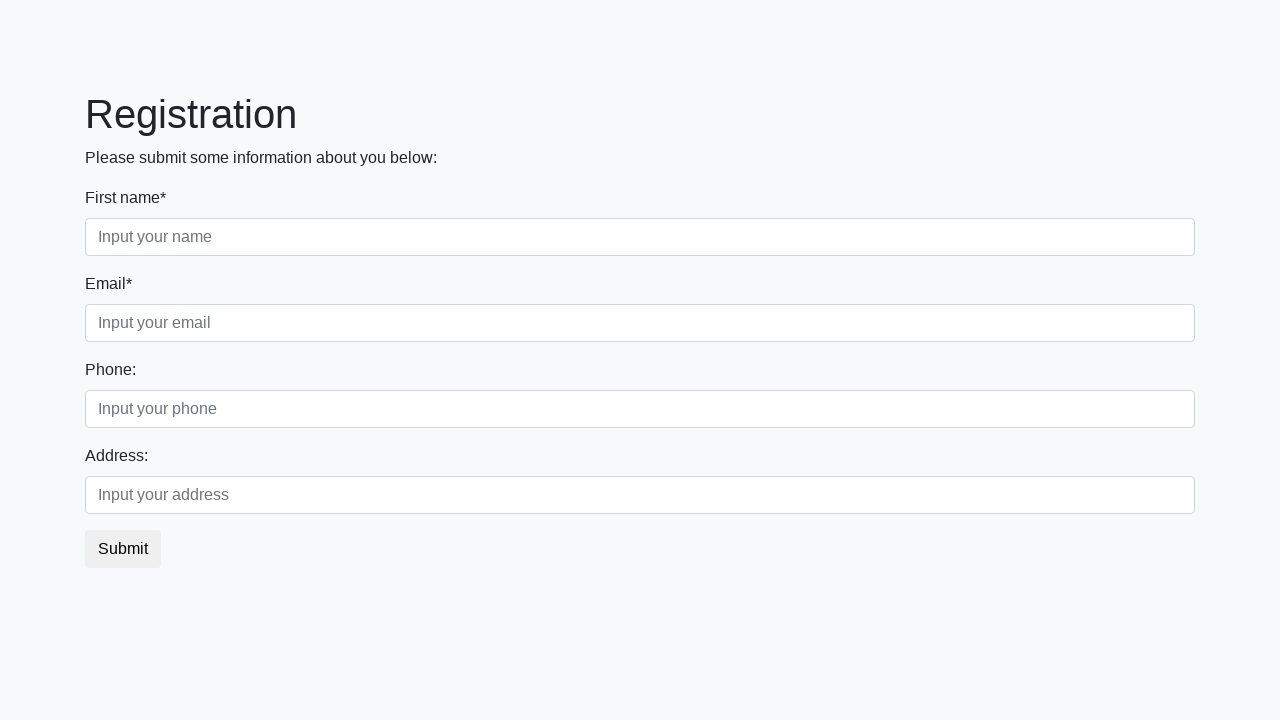

Filled a required field with text
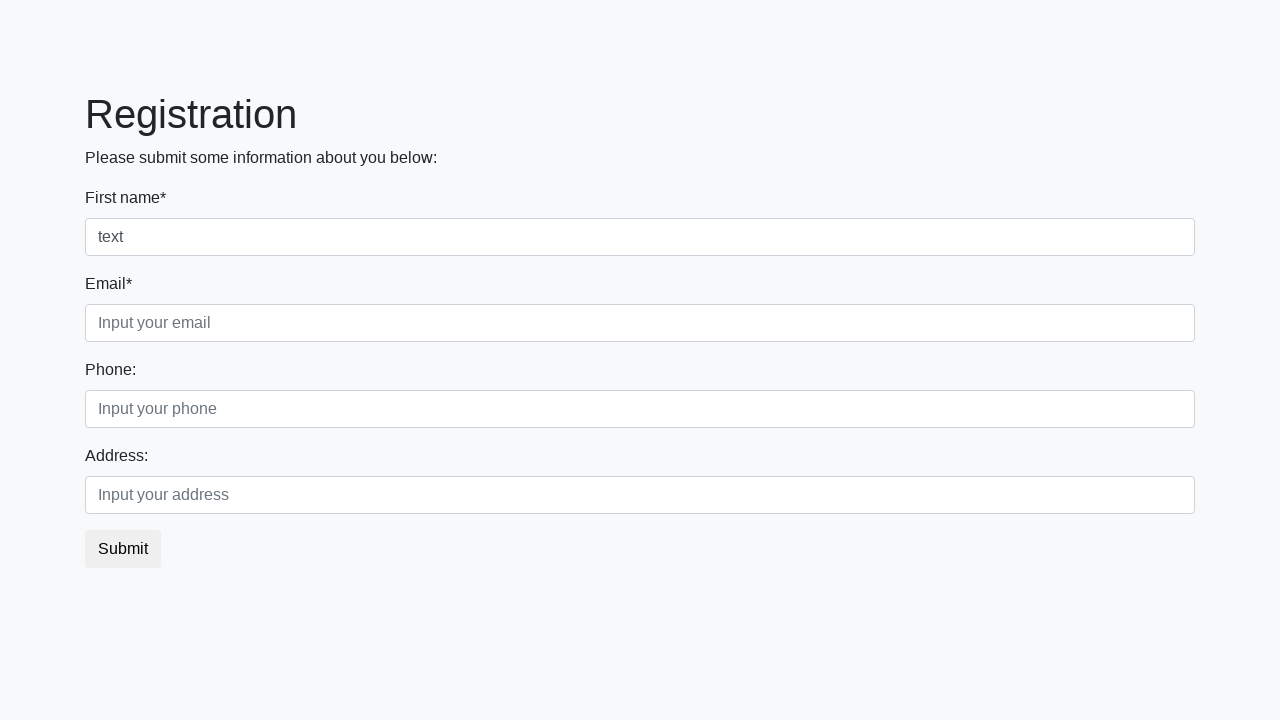

Filled a required field with text
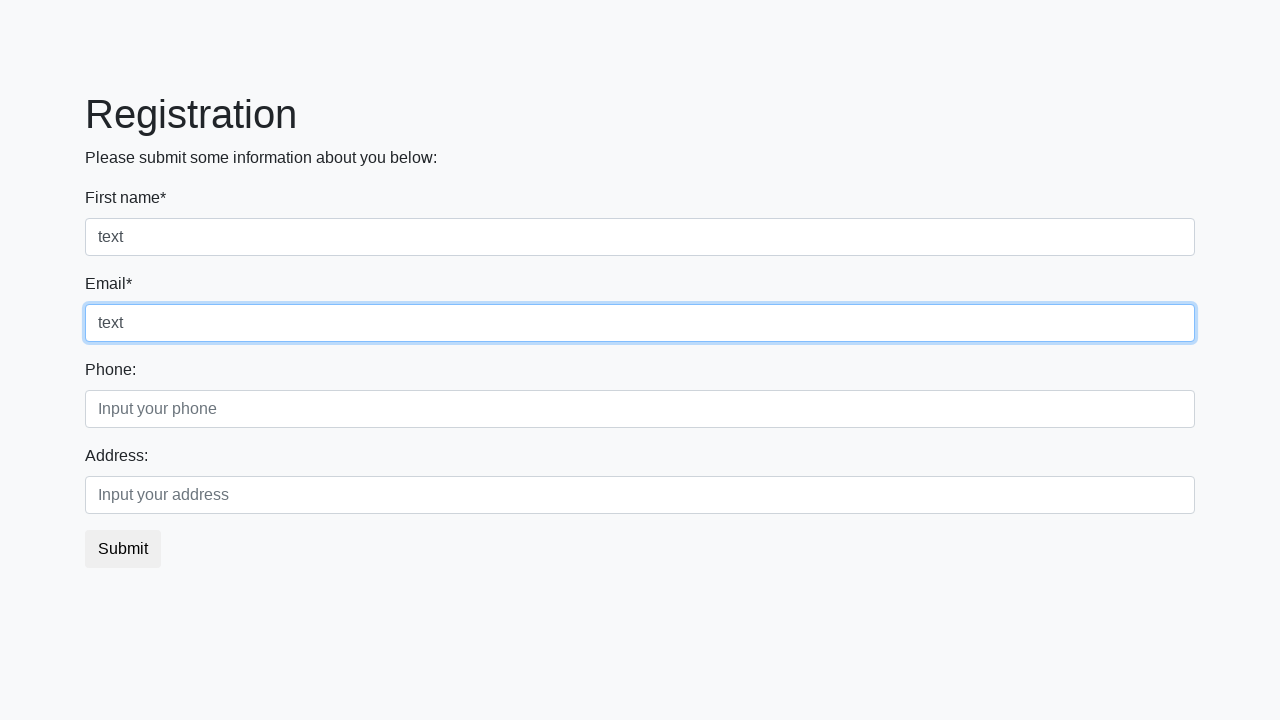

Clicked submit button to submit registration form at (123, 549) on button.btn
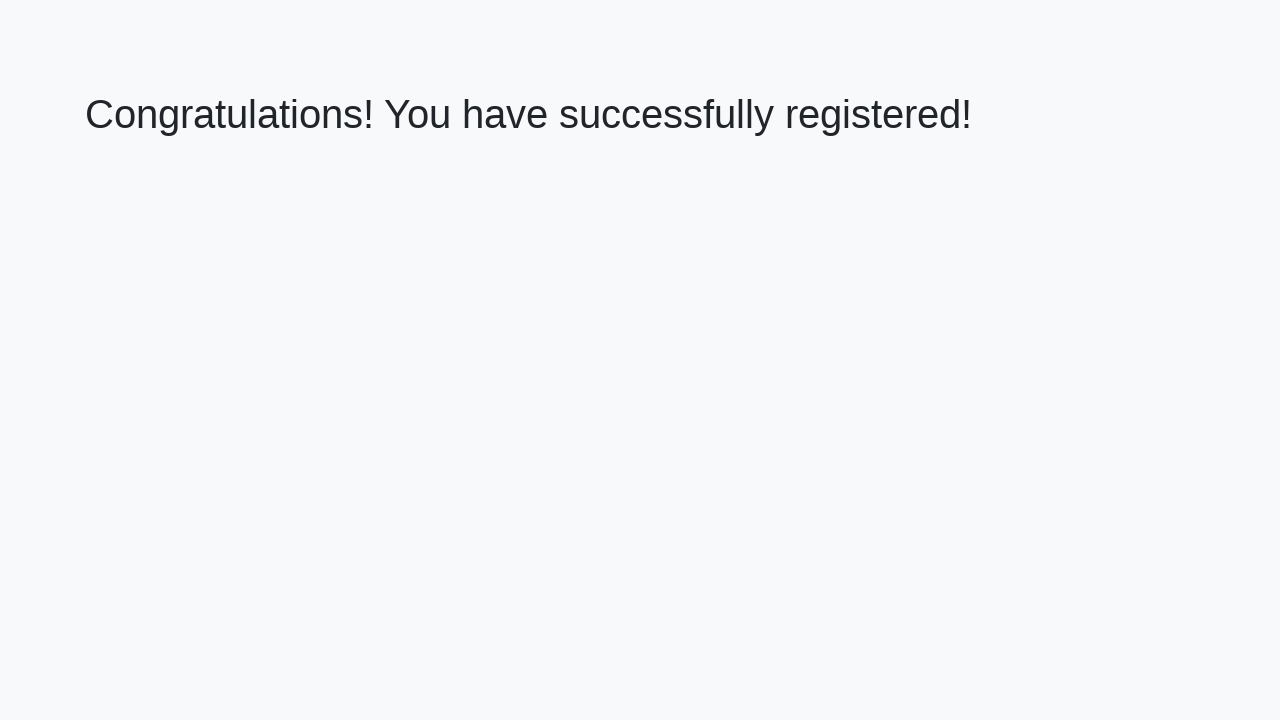

Success message heading loaded
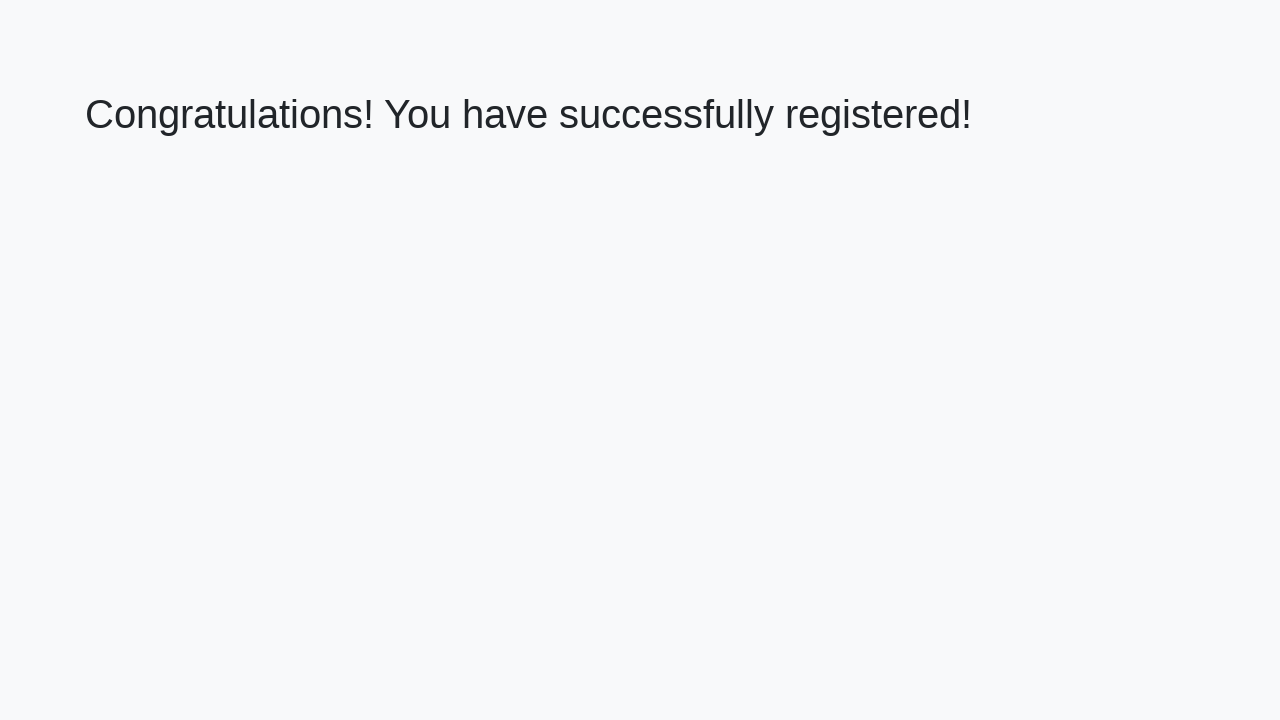

Retrieved success message text
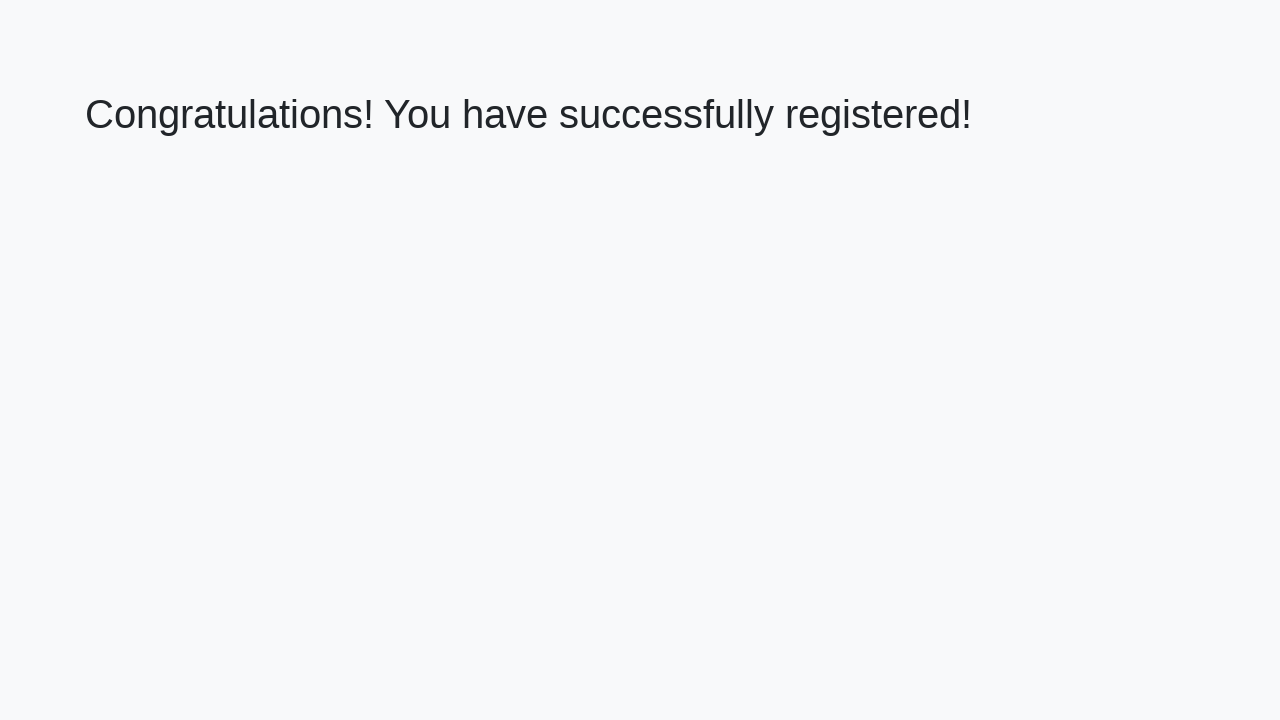

Verified success message matches expected text
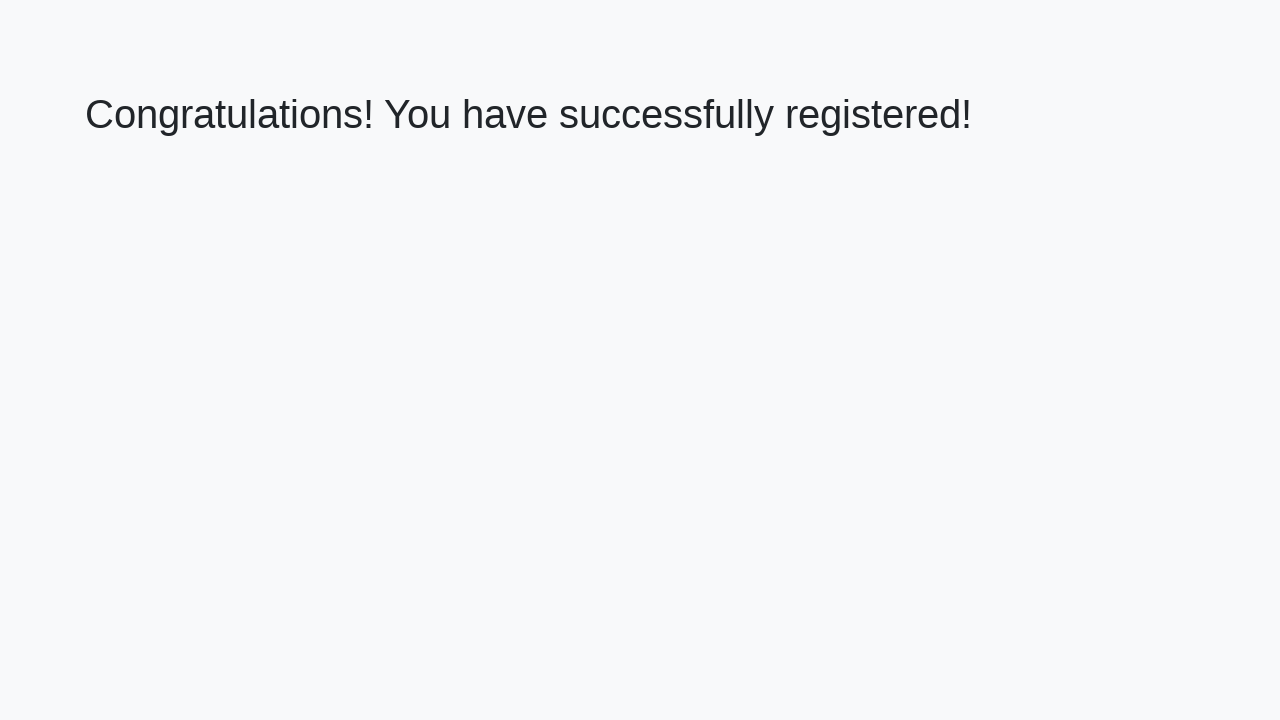

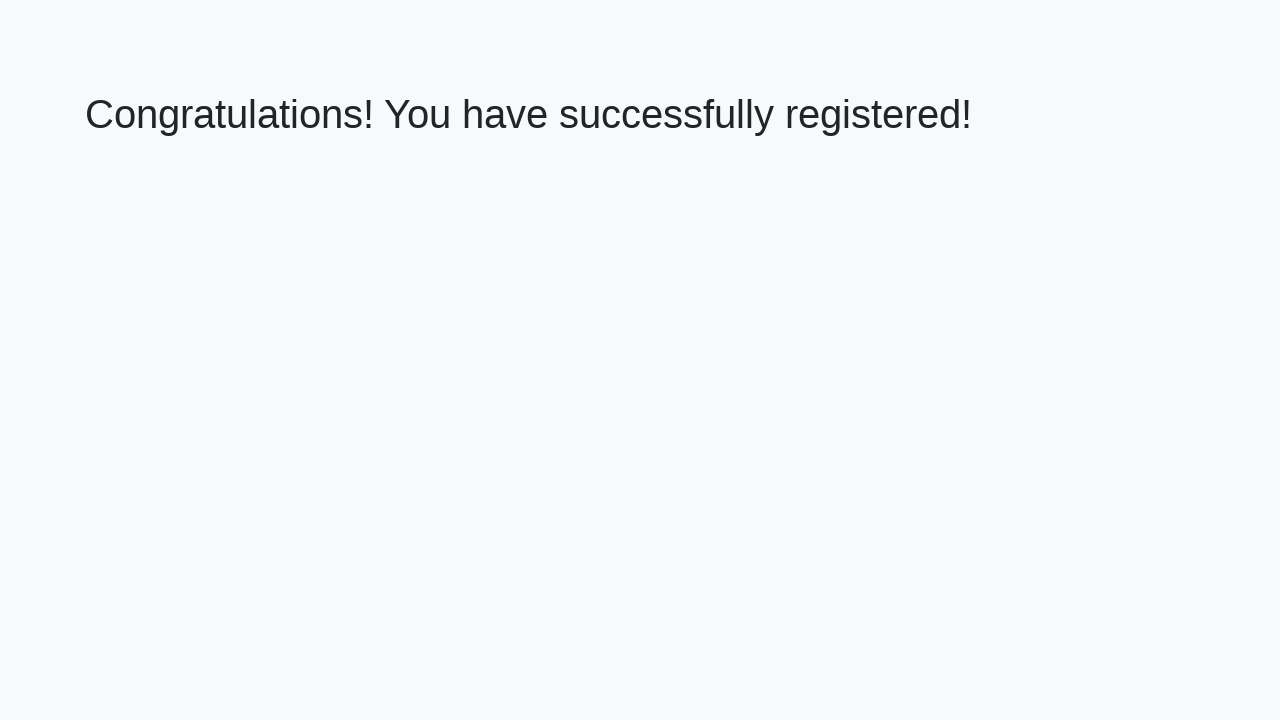